Tests data table sorting by clicking the Due column header twice to sort in descending order (table without semantic class attributes)

Starting URL: http://the-internet.herokuapp.com/tables

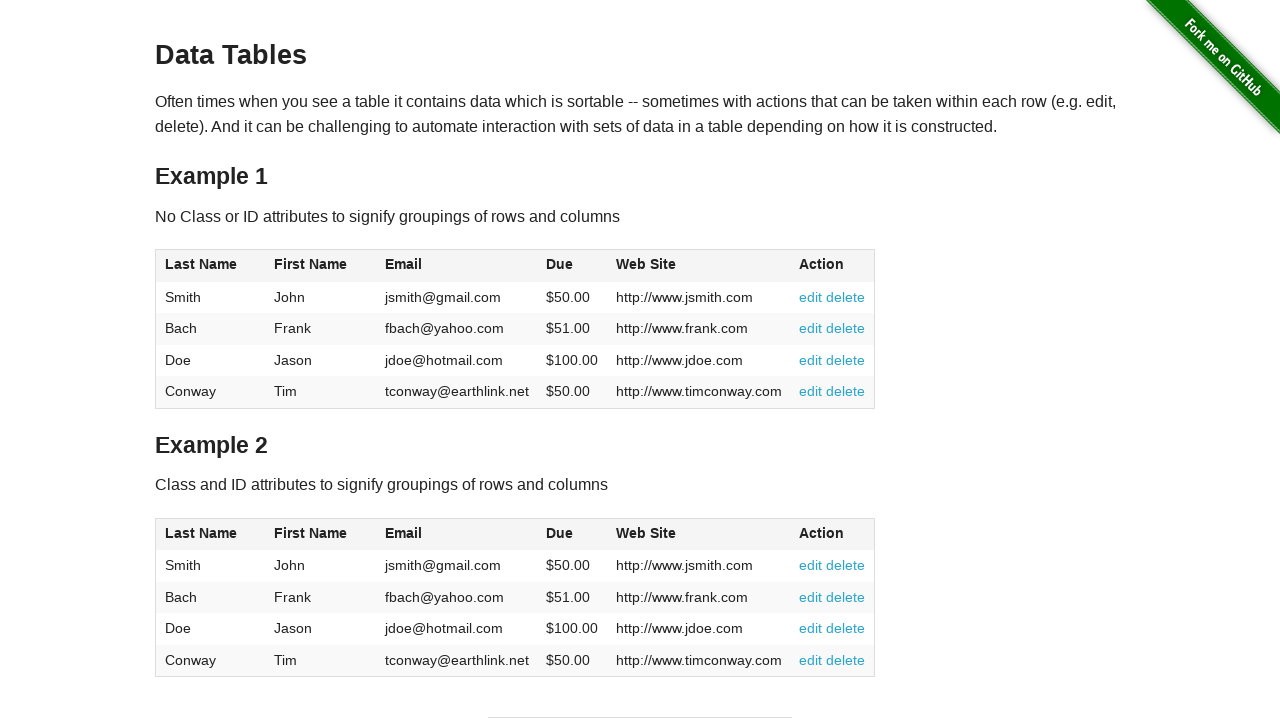

Clicked Due column header to sort ascending at (572, 266) on #table1 thead tr th:nth-of-type(4)
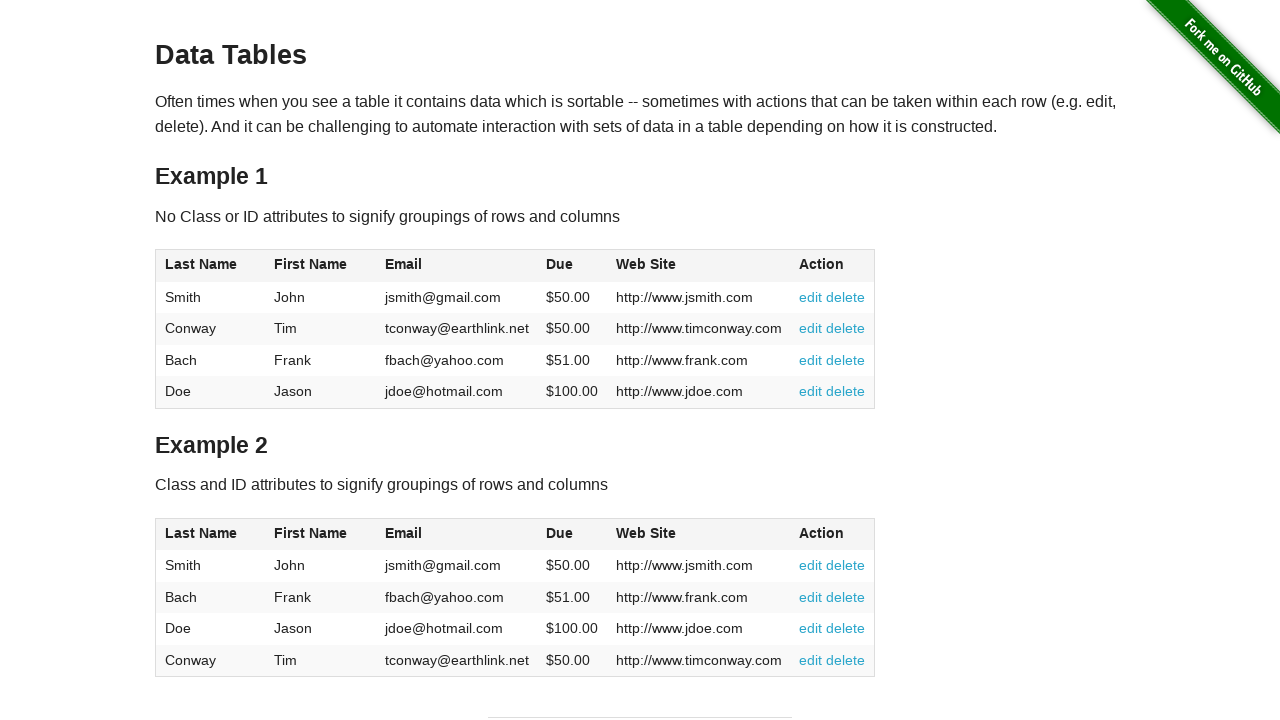

Clicked Due column header again to sort in descending order at (572, 266) on #table1 thead tr th:nth-of-type(4)
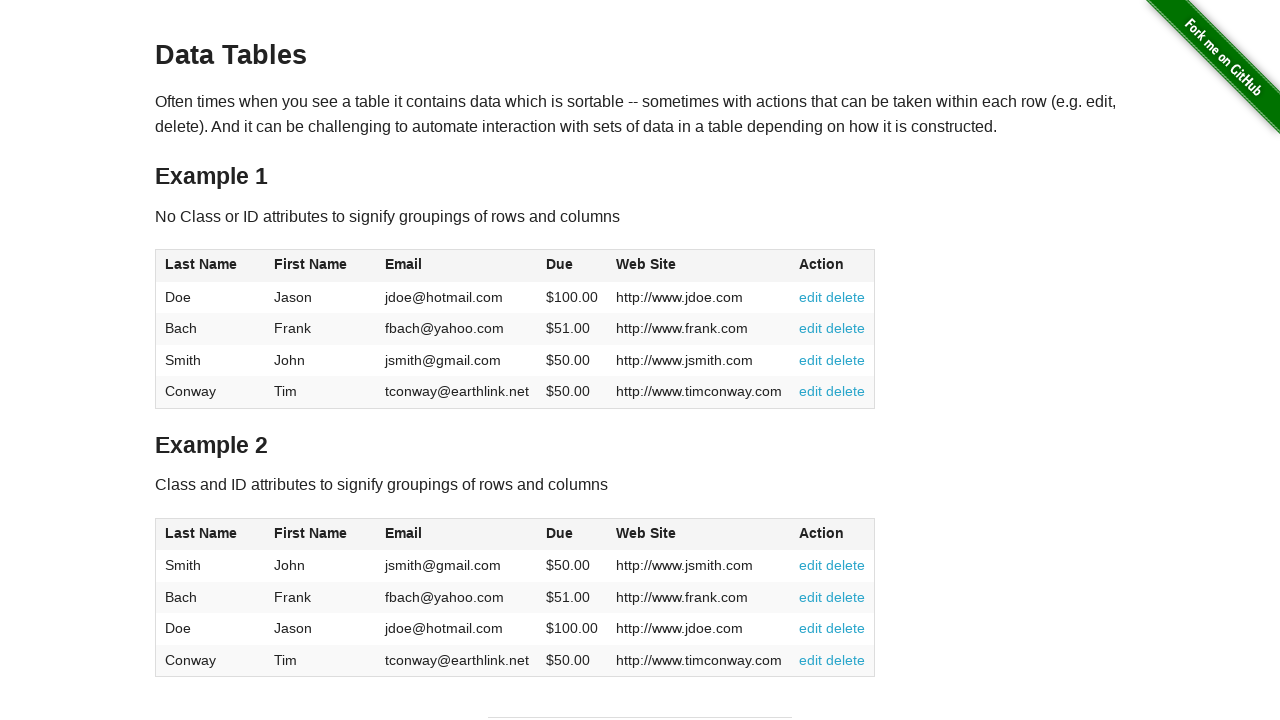

Table data sorted in descending order by Due column loaded
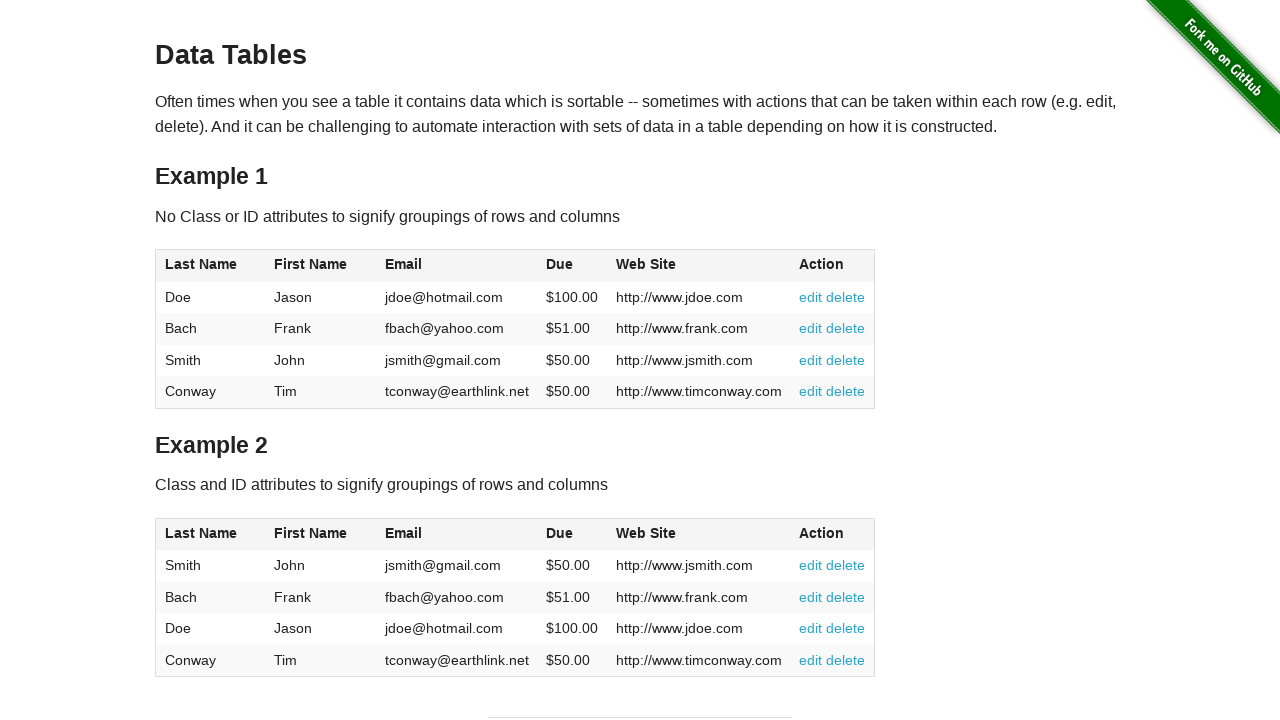

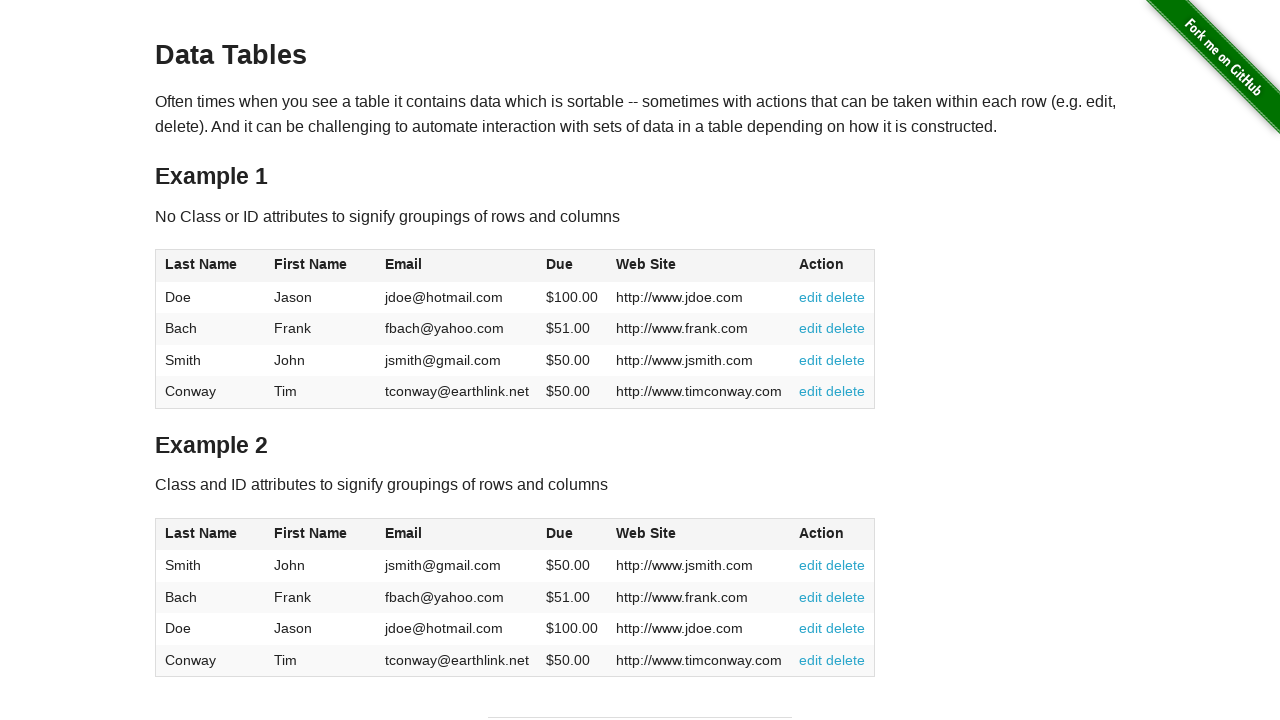